Tests the popup window functionality by clicking the "Open Window" button, switching to the new popup window, closing it, and returning to the main window.

Starting URL: https://rahulshettyacademy.com/AutomationPractice/

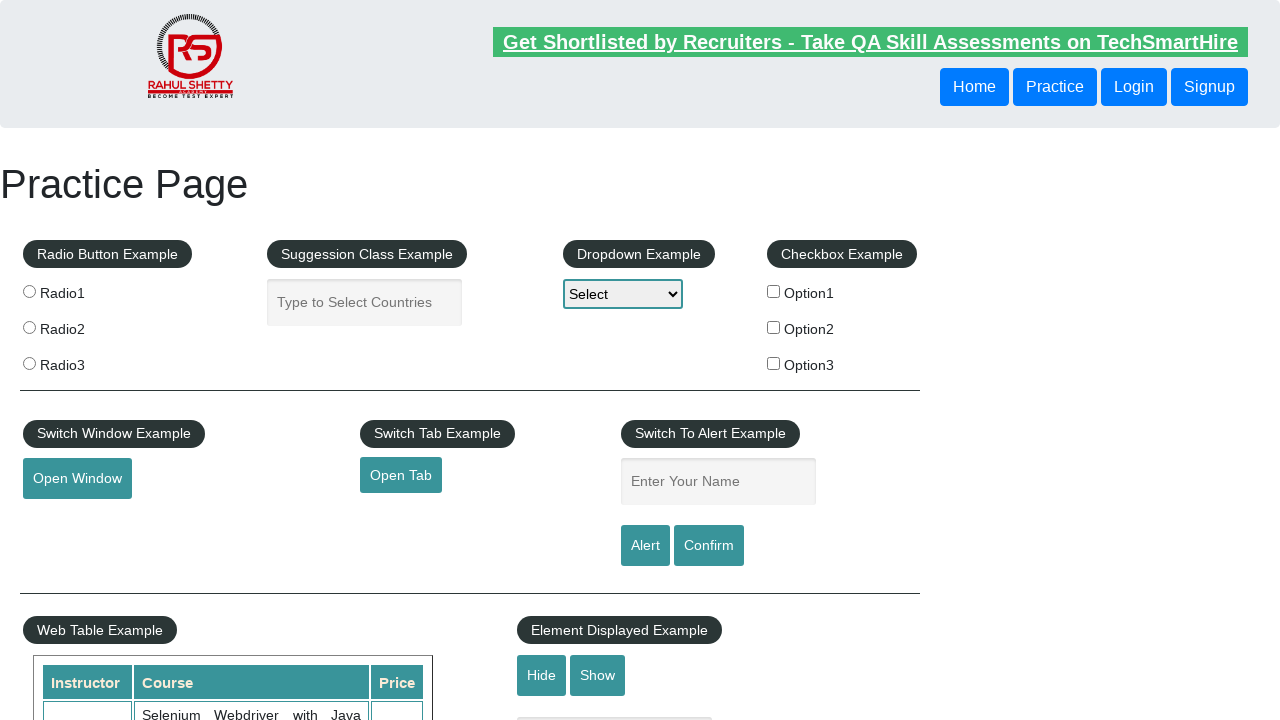

Clicked 'Open Window' button to trigger popup at (77, 479) on #openwindow
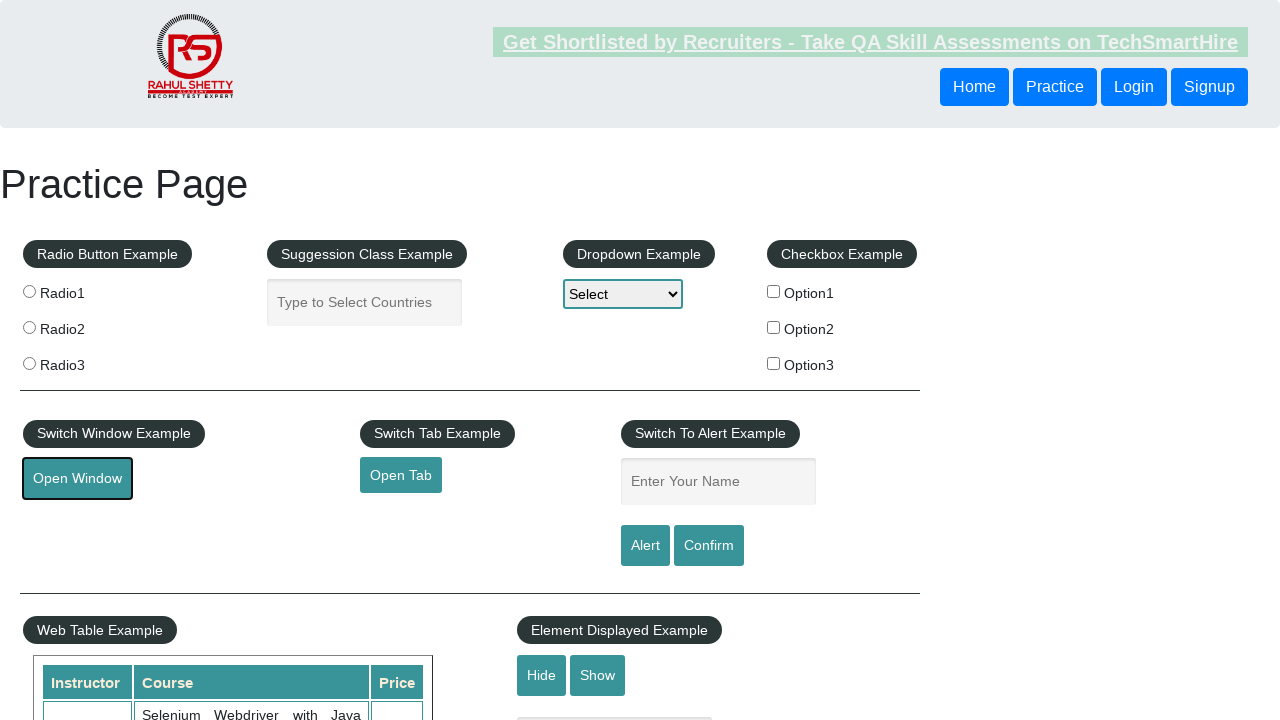

Popup window opened and detected
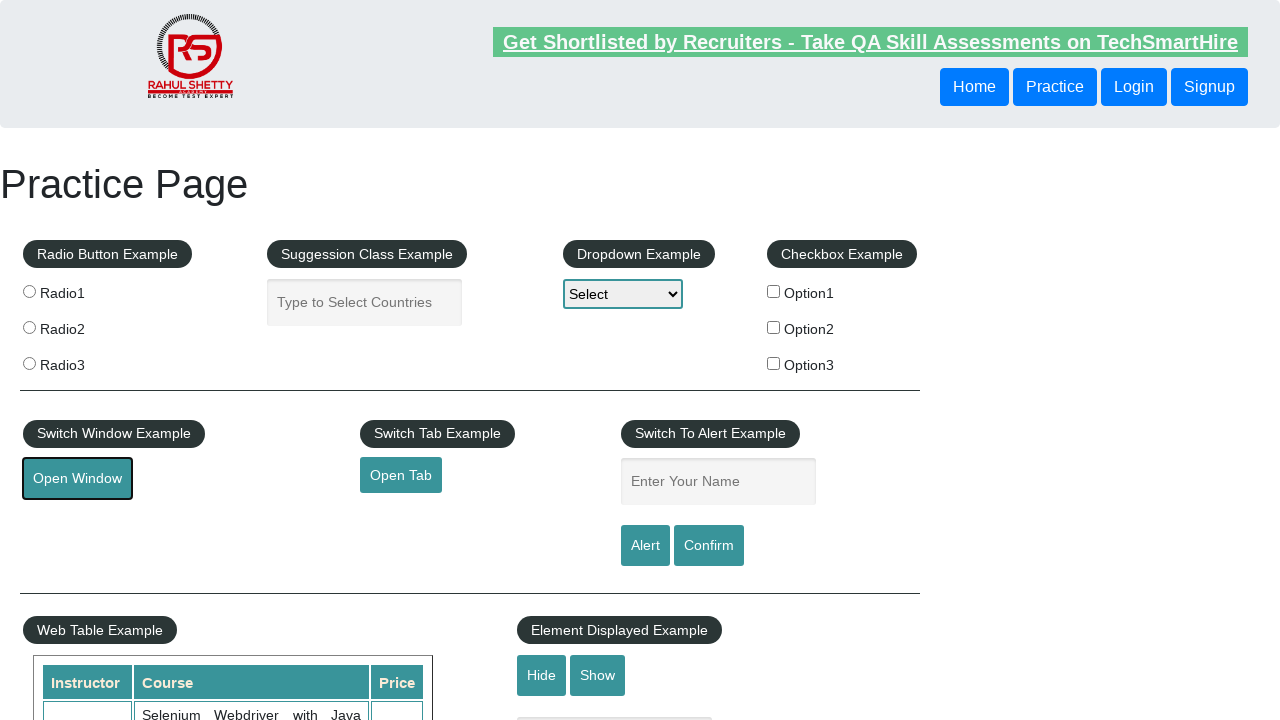

Switched to new popup window context
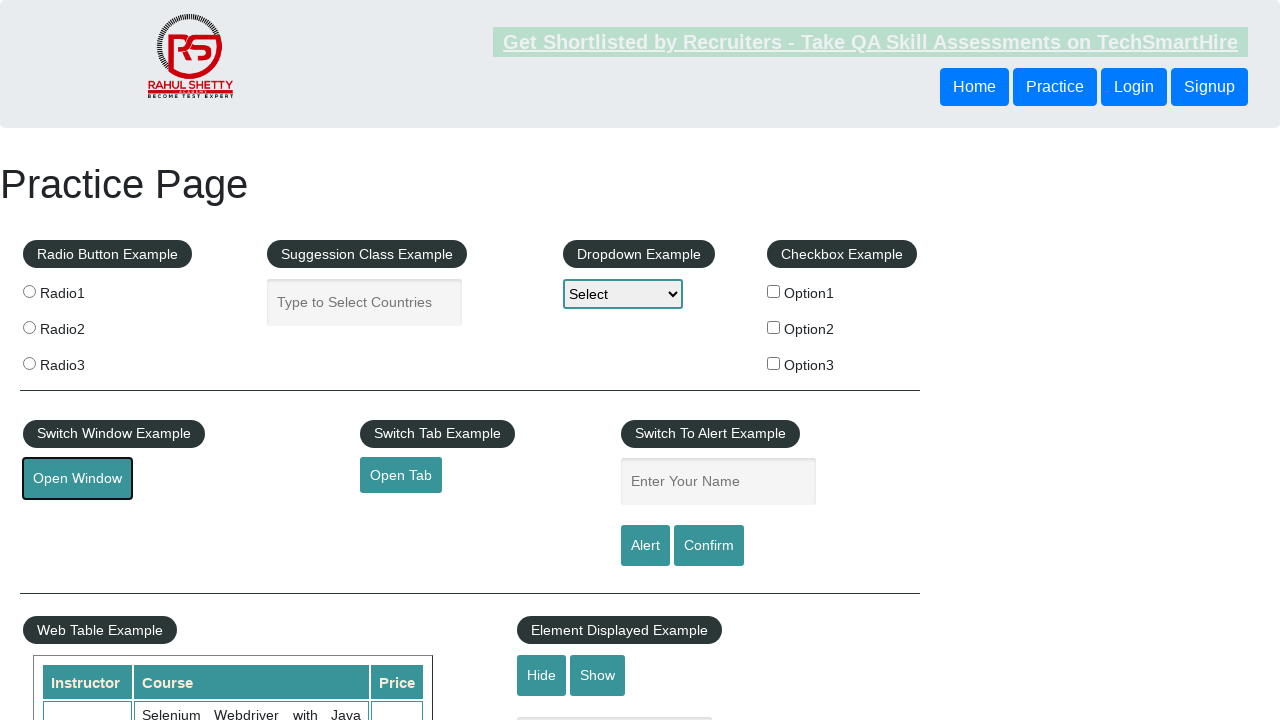

Popup window loaded completely
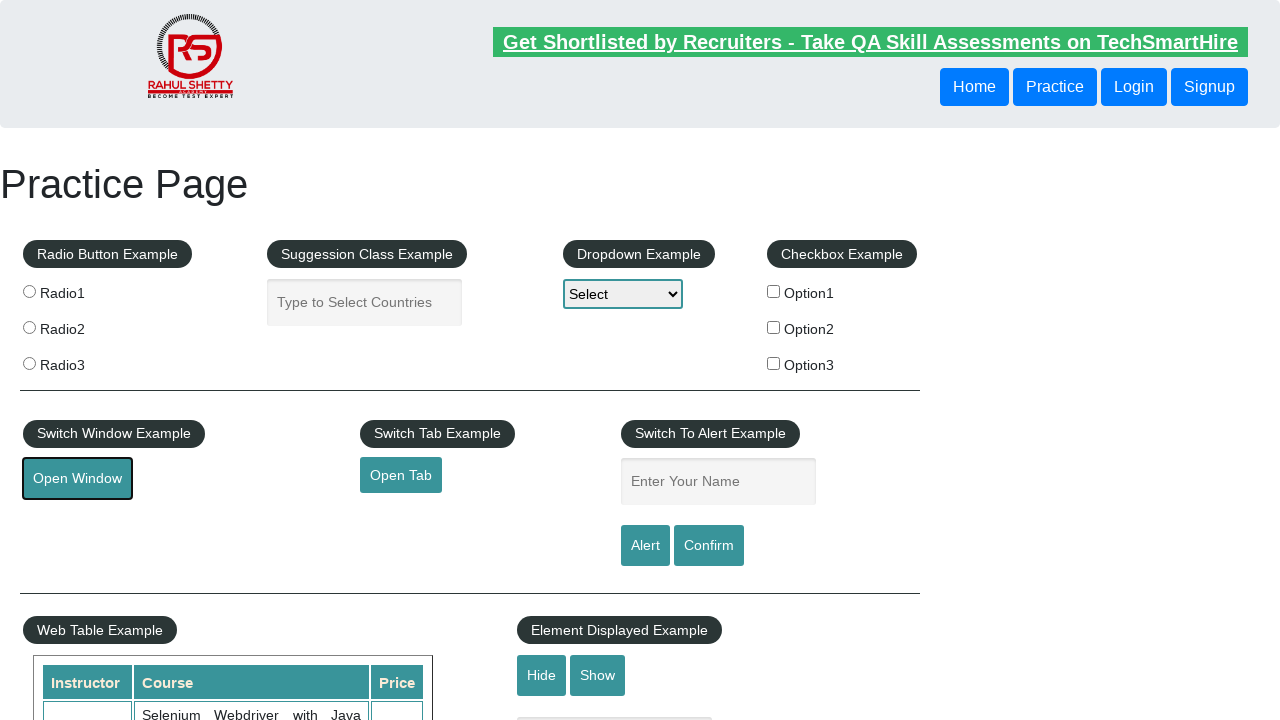

Closed the popup window
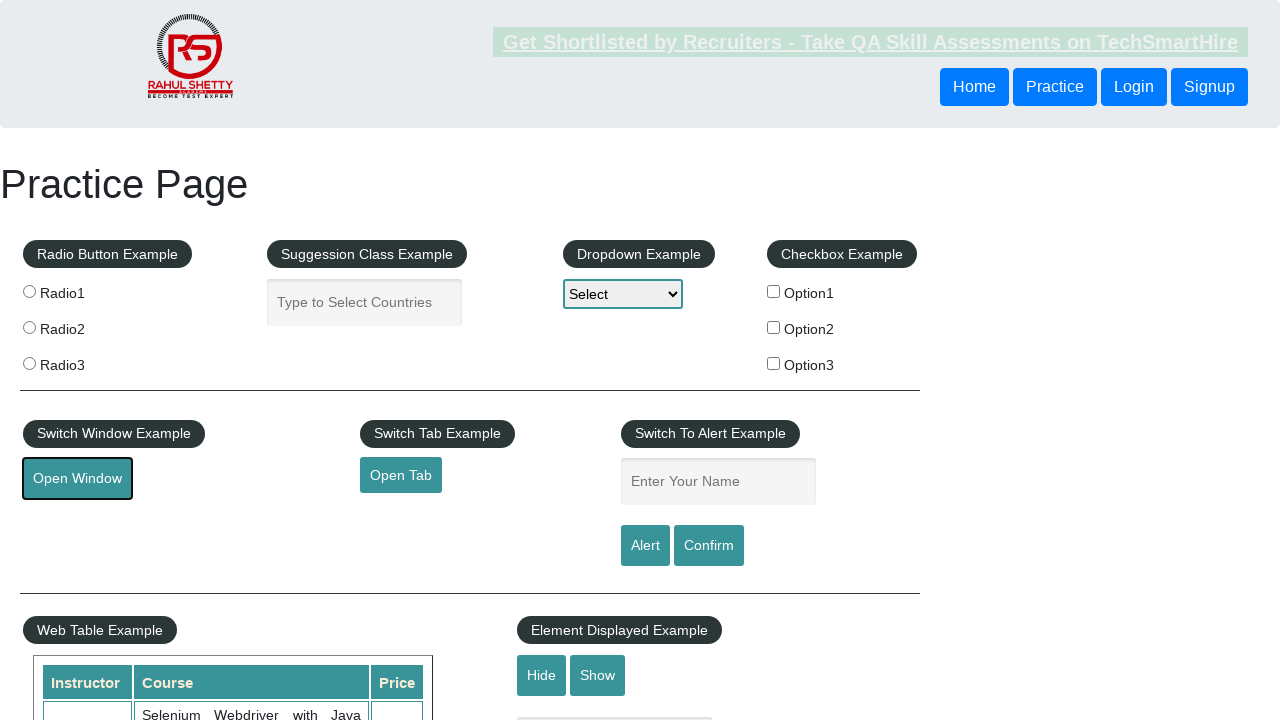

Main window is active and fully loaded
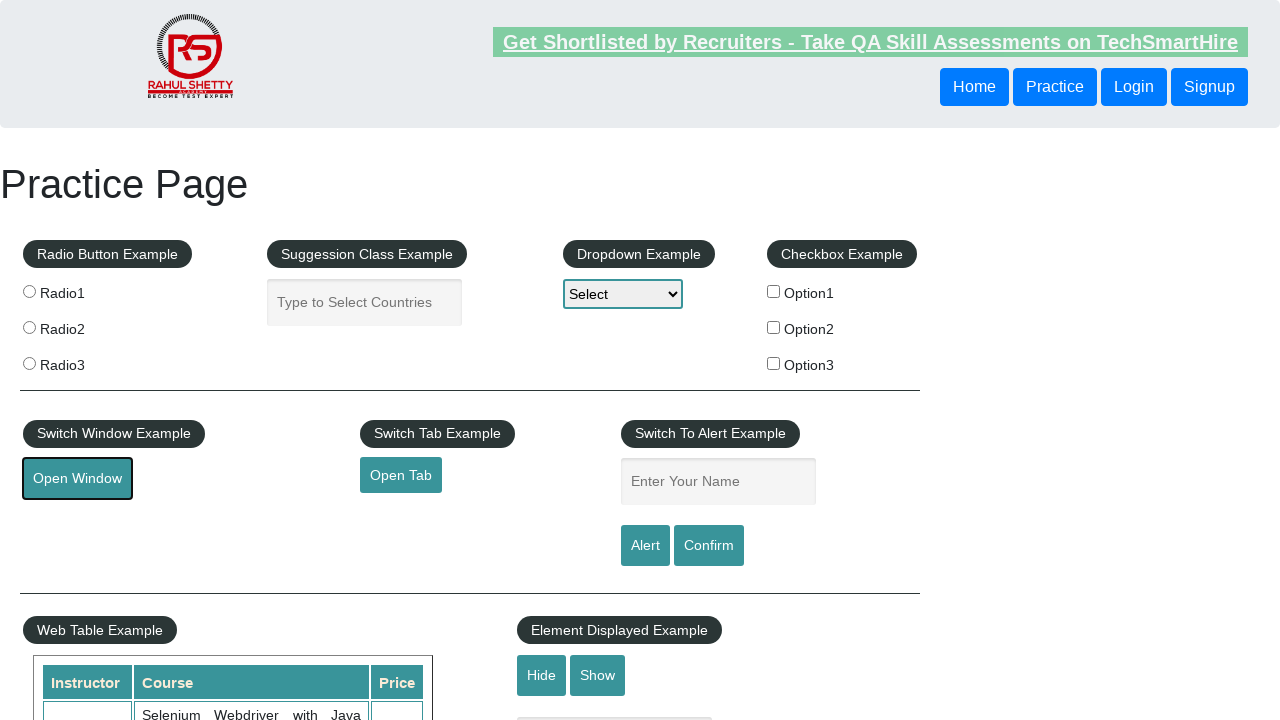

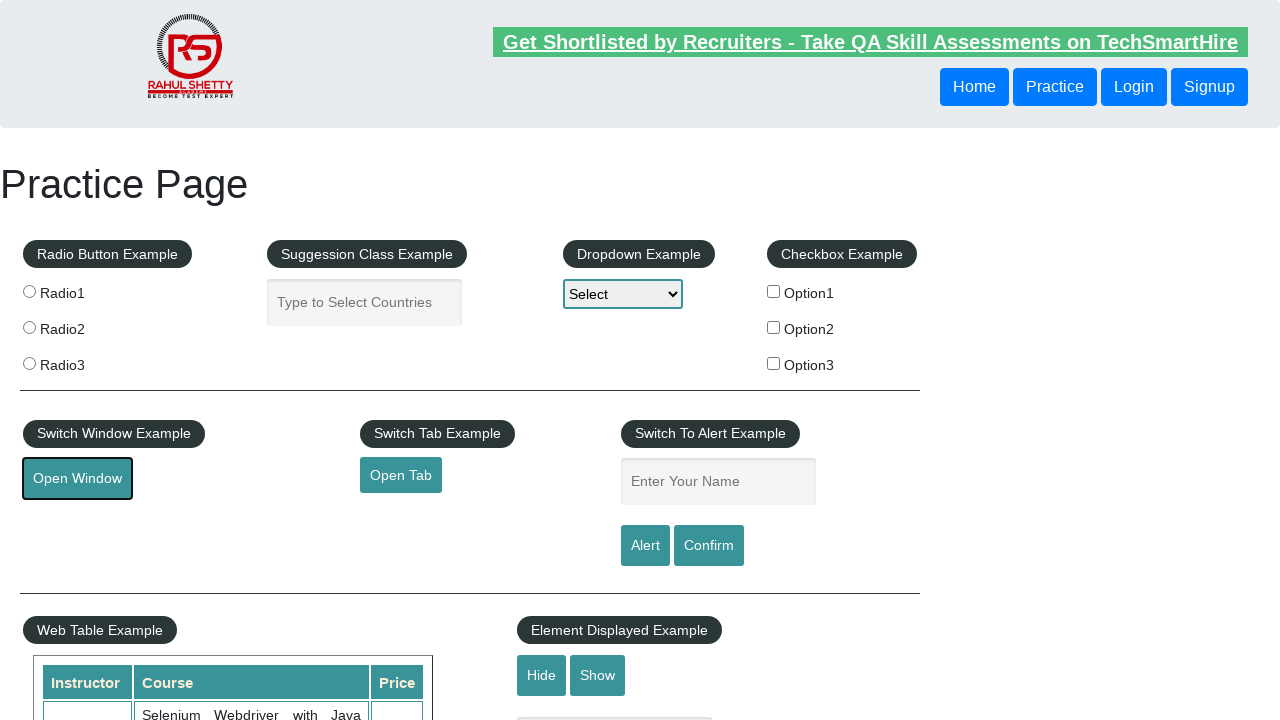